Tests e-commerce functionality by adding specific items (Cucumber, Brocolli, Beetroot) to cart, opening the cart, proceeding to checkout, and applying a promo code

Starting URL: https://rahulshettyacademy.com/seleniumPractise/#/

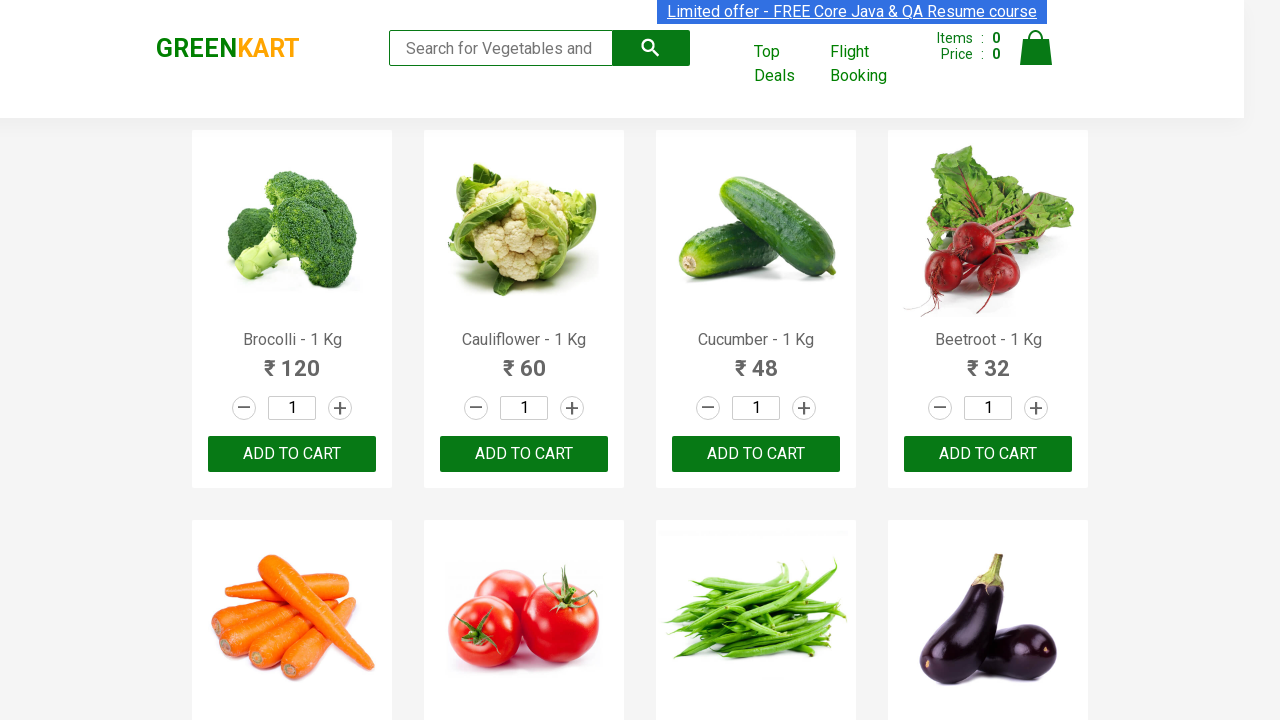

Waited for product list to load
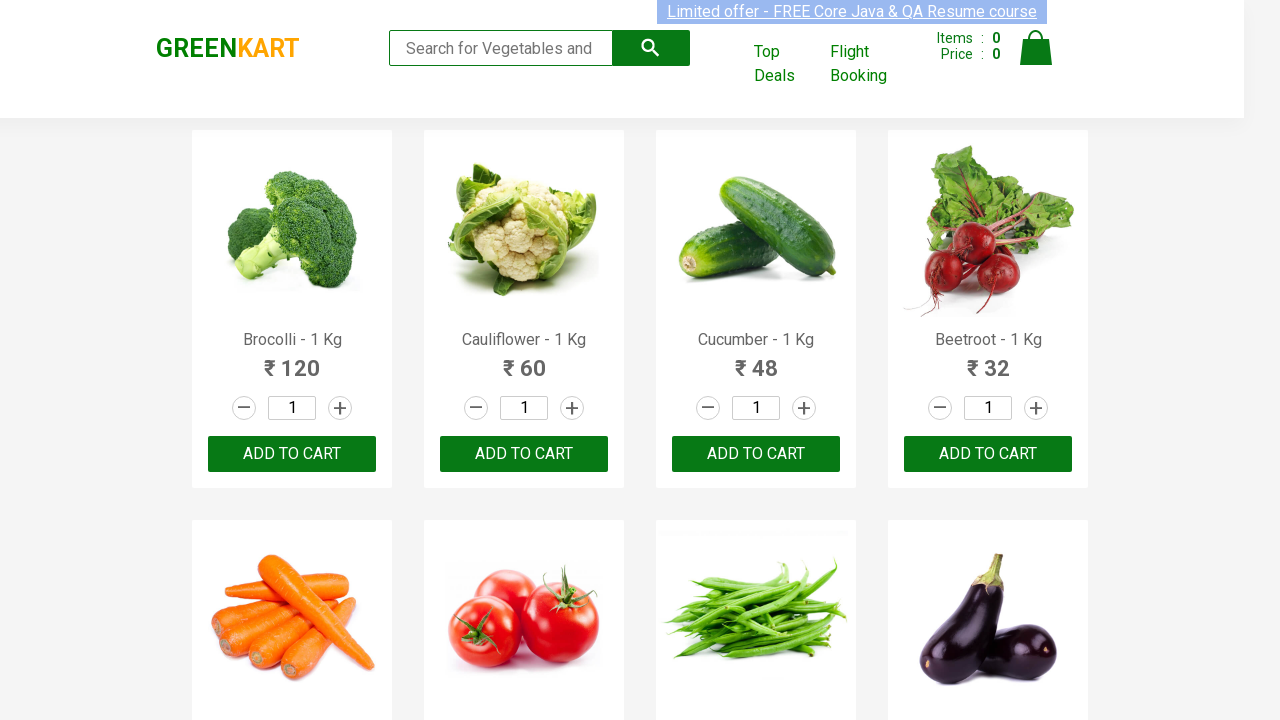

Retrieved all product elements from the page
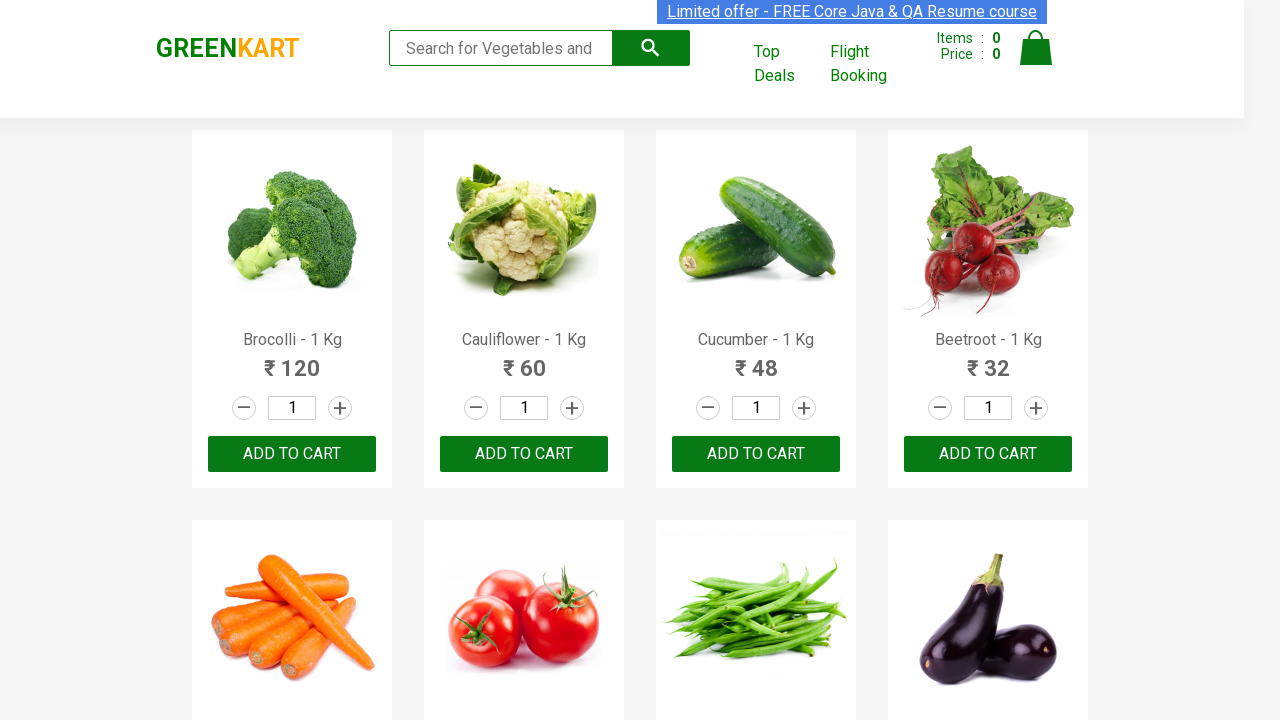

Added 'Brocolli' to cart at (292, 454) on div.product >> nth=0 >> button:has-text('ADD TO CART')
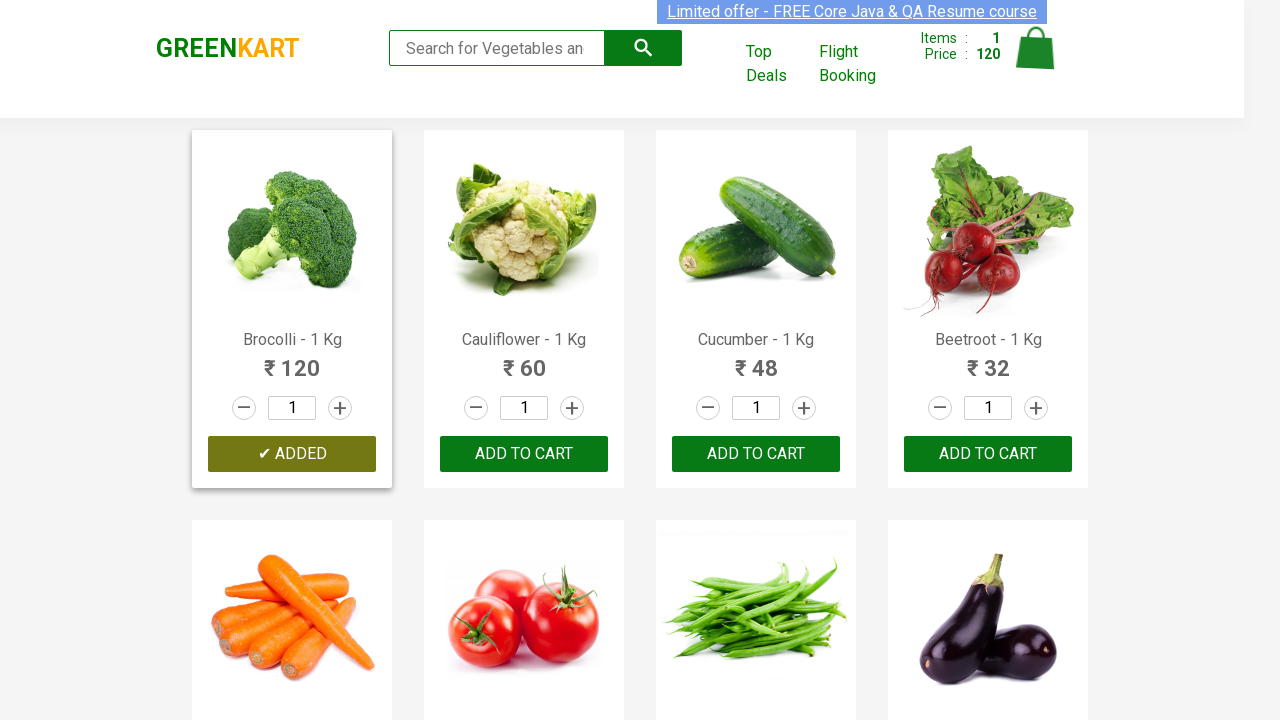

Added 'Cucumber' to cart at (756, 454) on div.product >> nth=2 >> button:has-text('ADD TO CART')
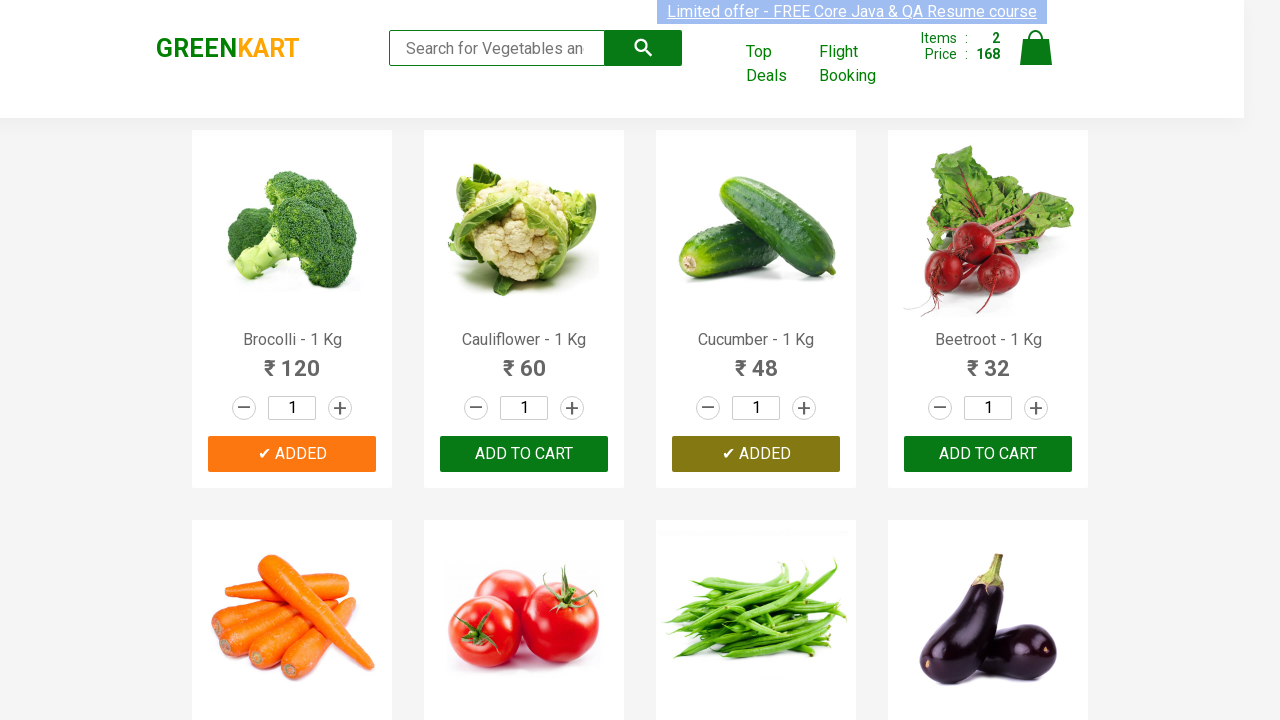

Added 'Beetroot' to cart at (988, 454) on div.product >> nth=3 >> button:has-text('ADD TO CART')
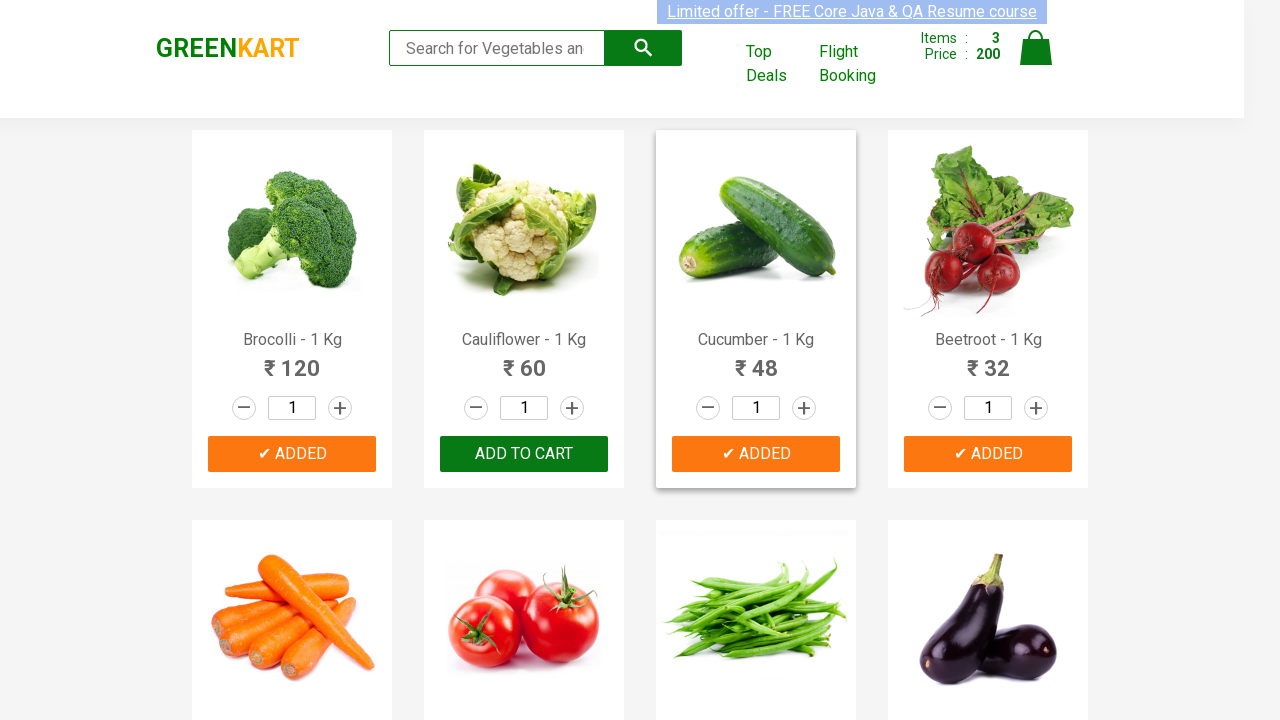

Clicked on cart icon to open shopping cart at (1036, 48) on img[alt='Cart']
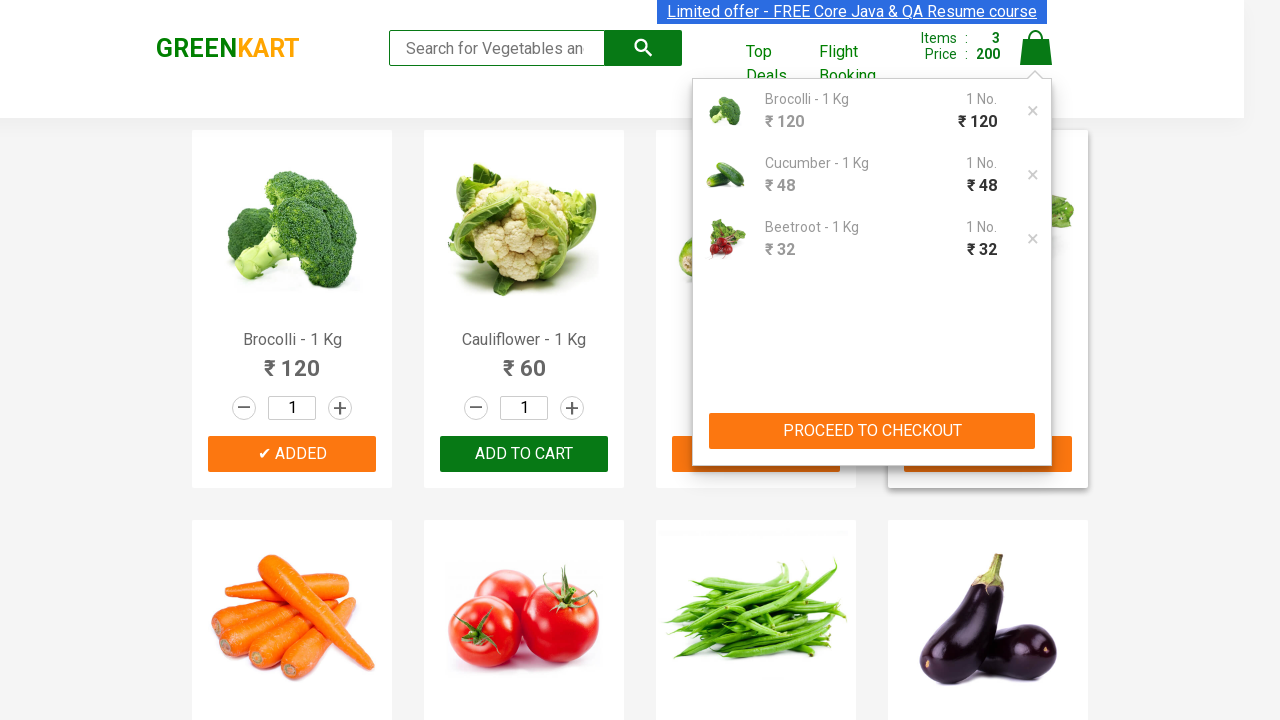

Clicked 'Proceed to Checkout' button at (872, 431) on xpath=//*[@id='root']/div/header/div/div[3]/div[2]/div[2]/button
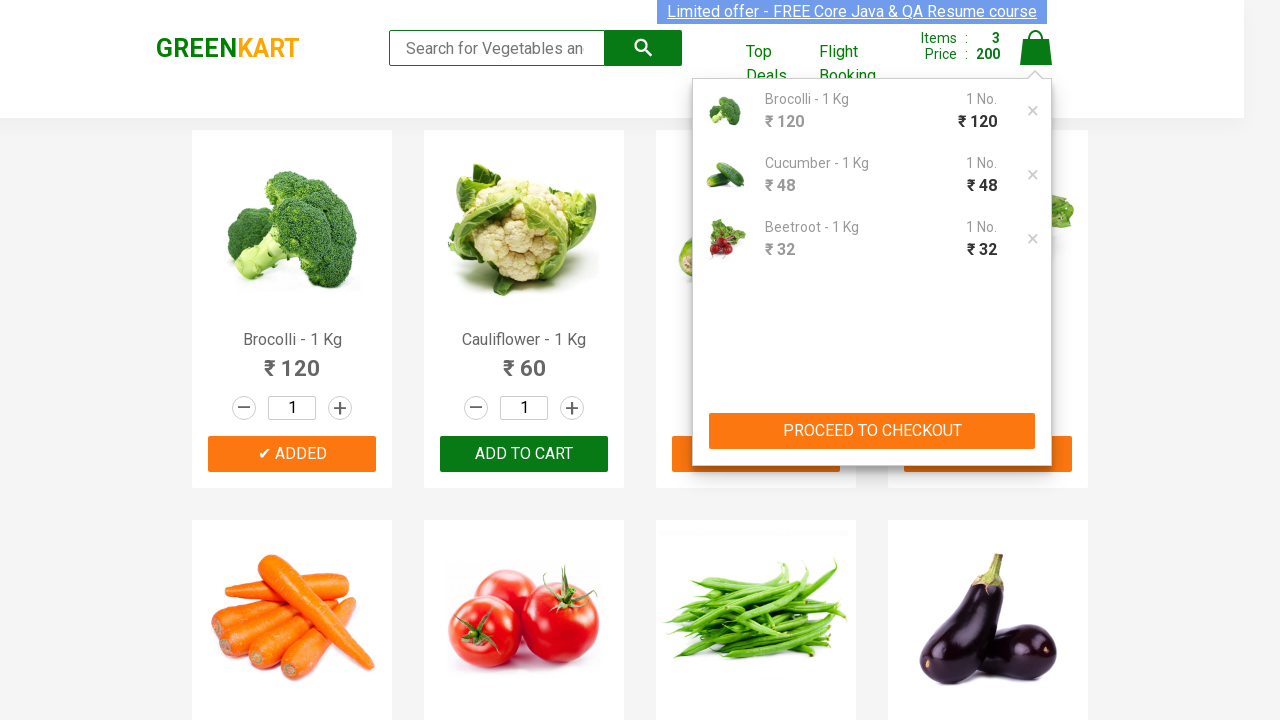

Entered promo code 'rahulshettyacademy' on input.promoCode
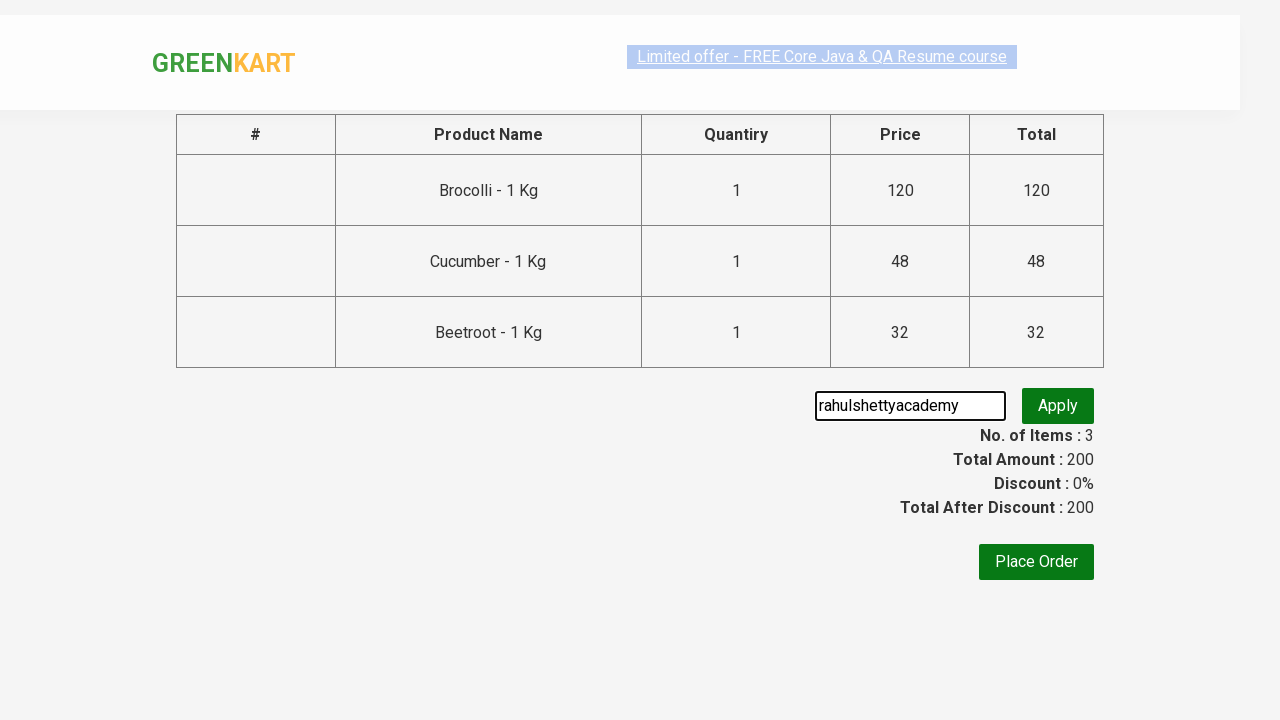

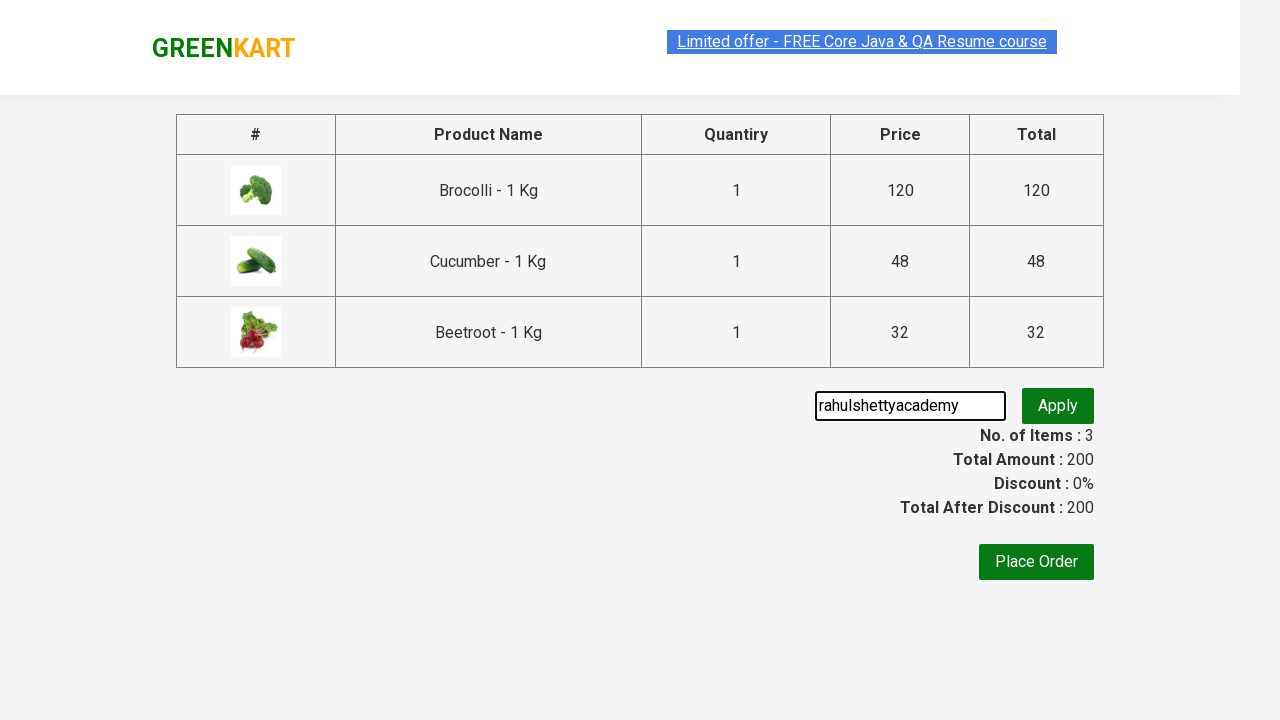